Validates that the header section contains exactly 3 menu items with specific text: Testing, Exercises, and Mock Interviews

Starting URL: https://www.techglobal-training.com

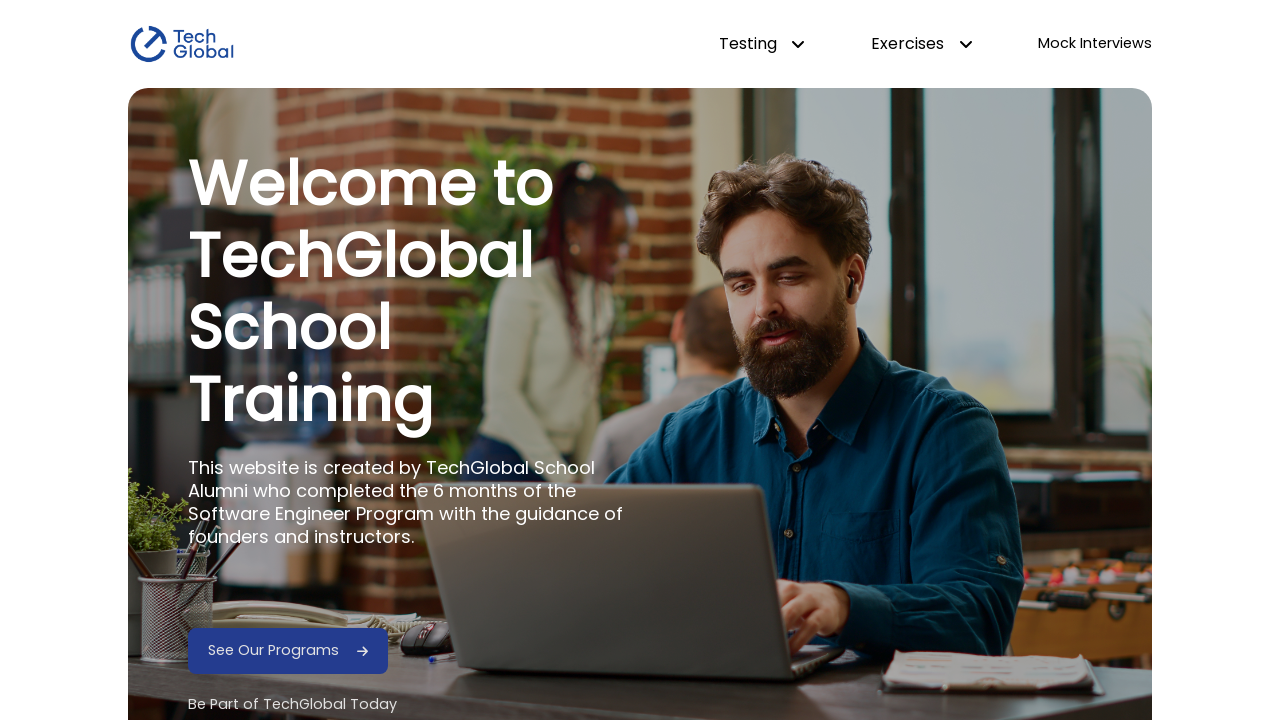

Navigated to https://www.techglobal-training.com
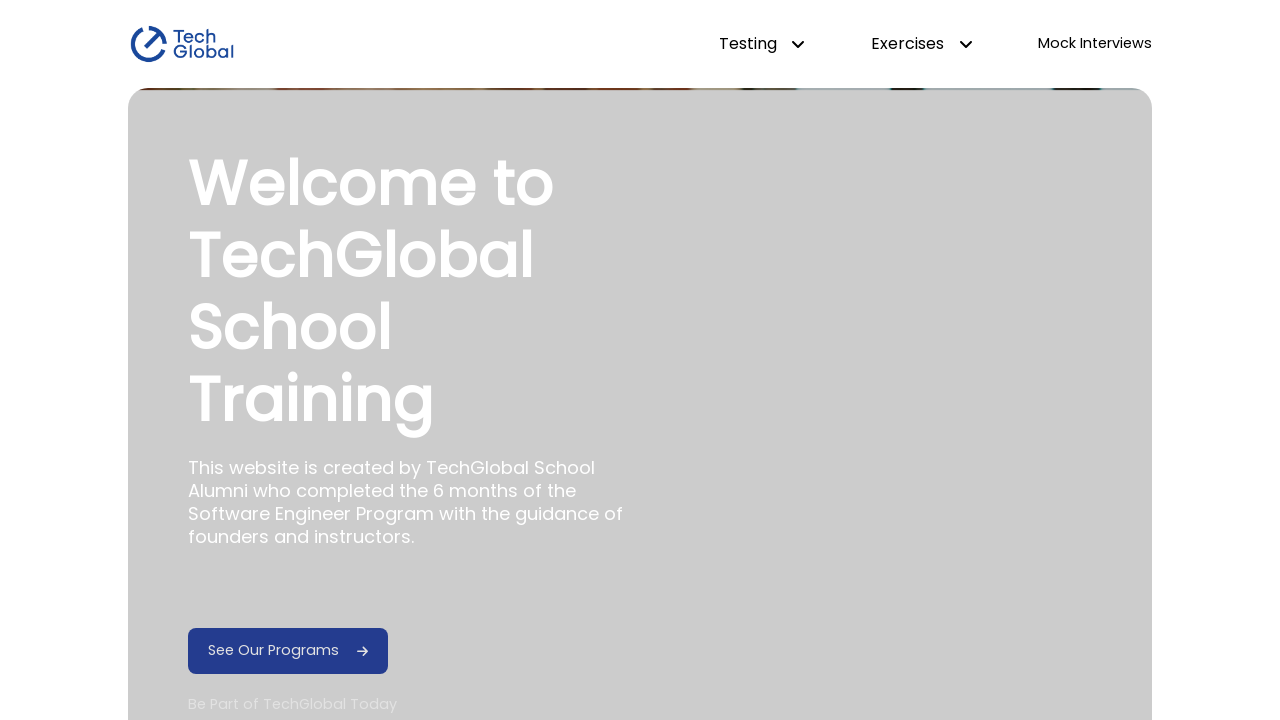

Located header menu elements
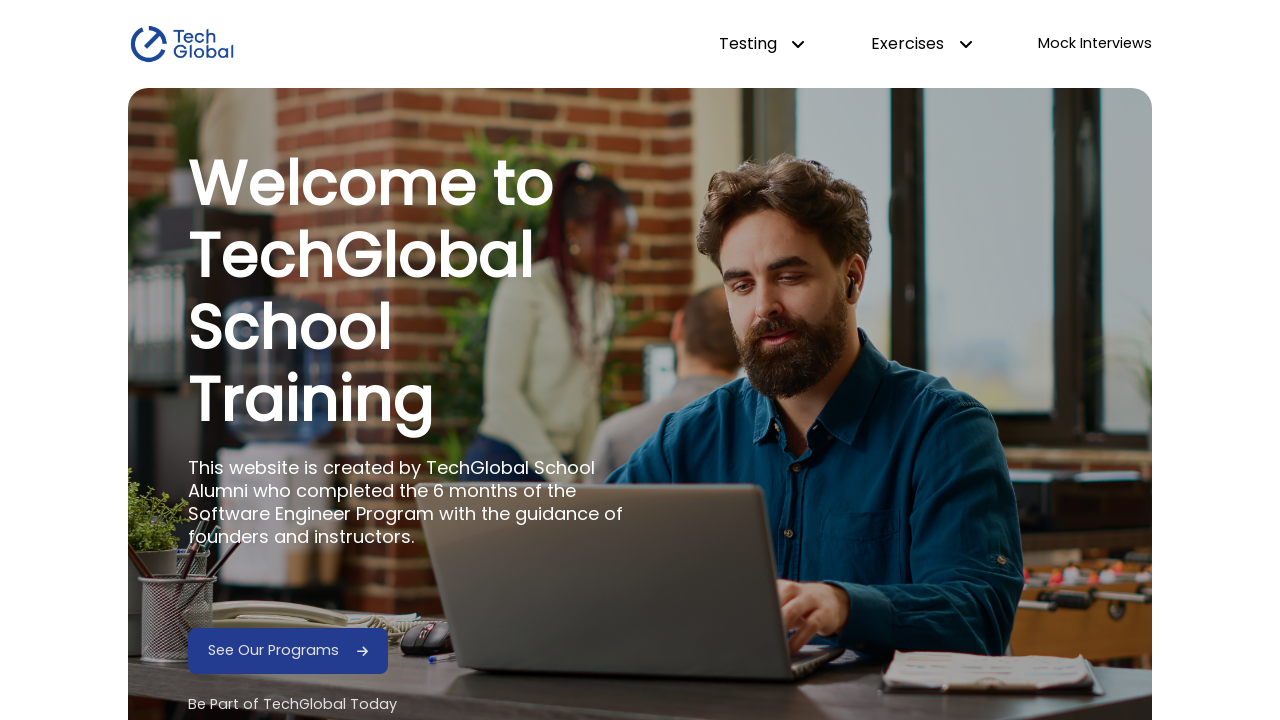

Verified header contains exactly 3 menu items
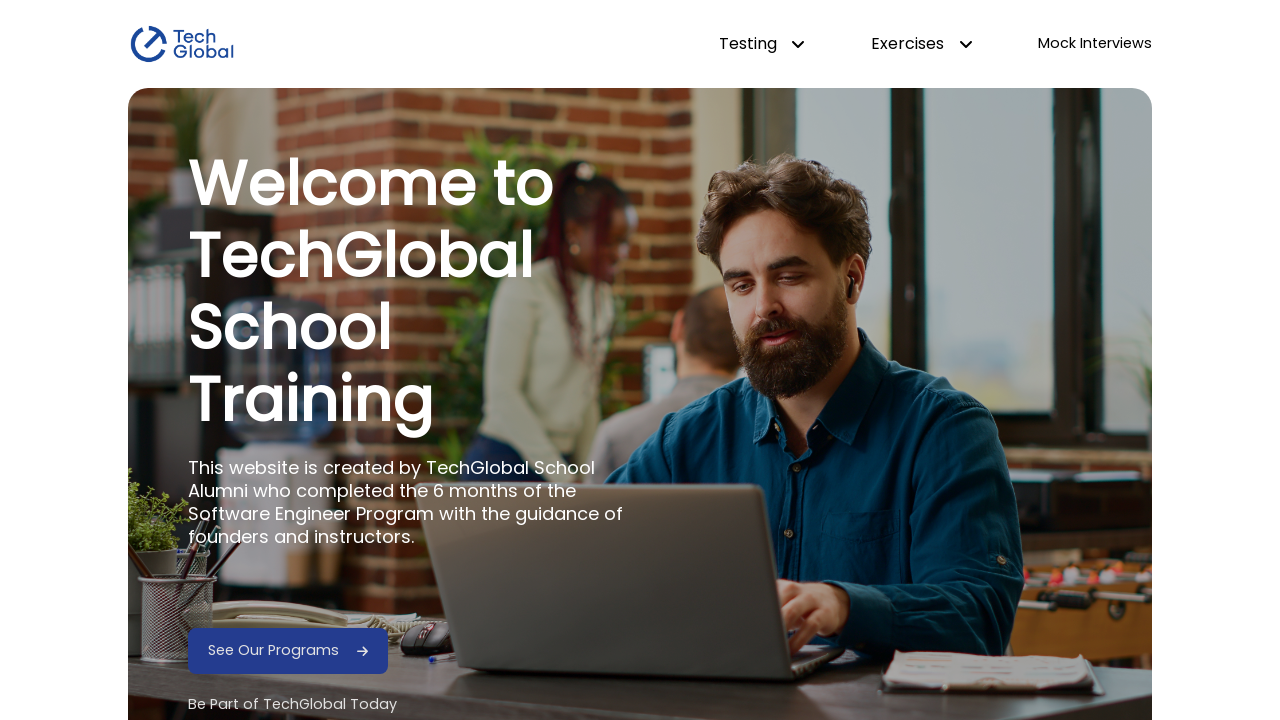

Validated menu item 1 contains expected text: 'Testing'
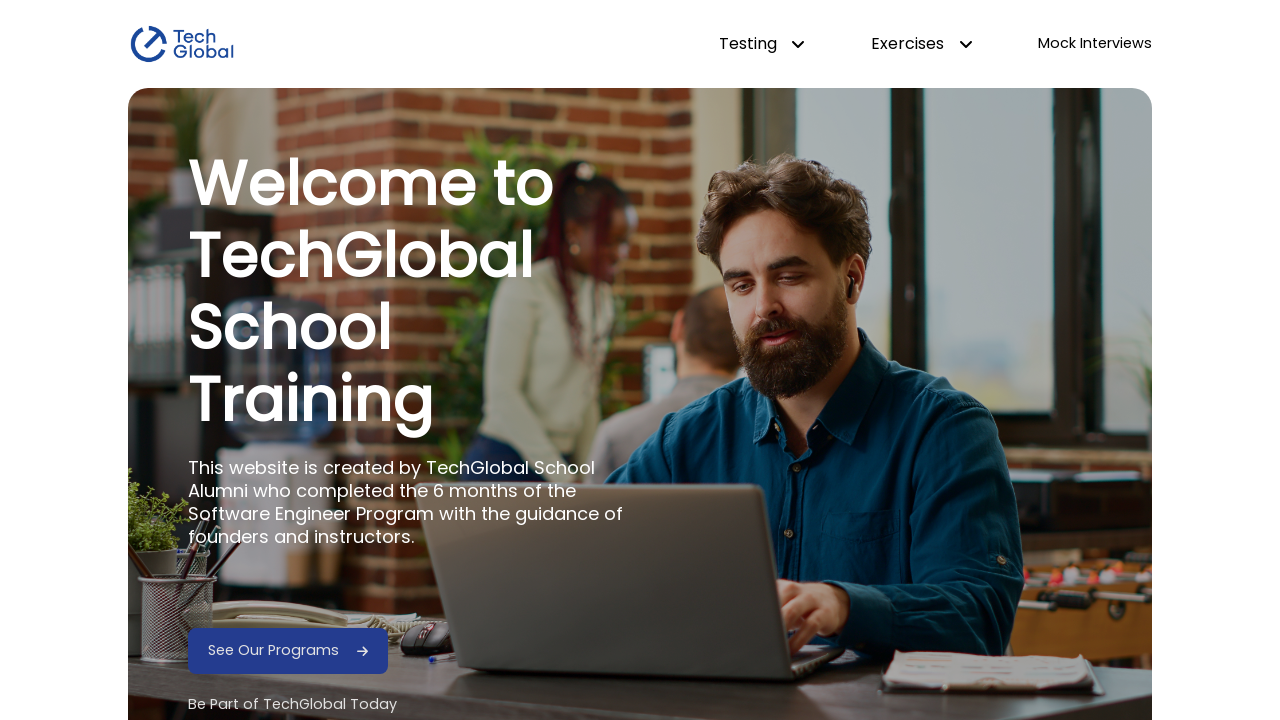

Validated menu item 2 contains expected text: 'Exercises'
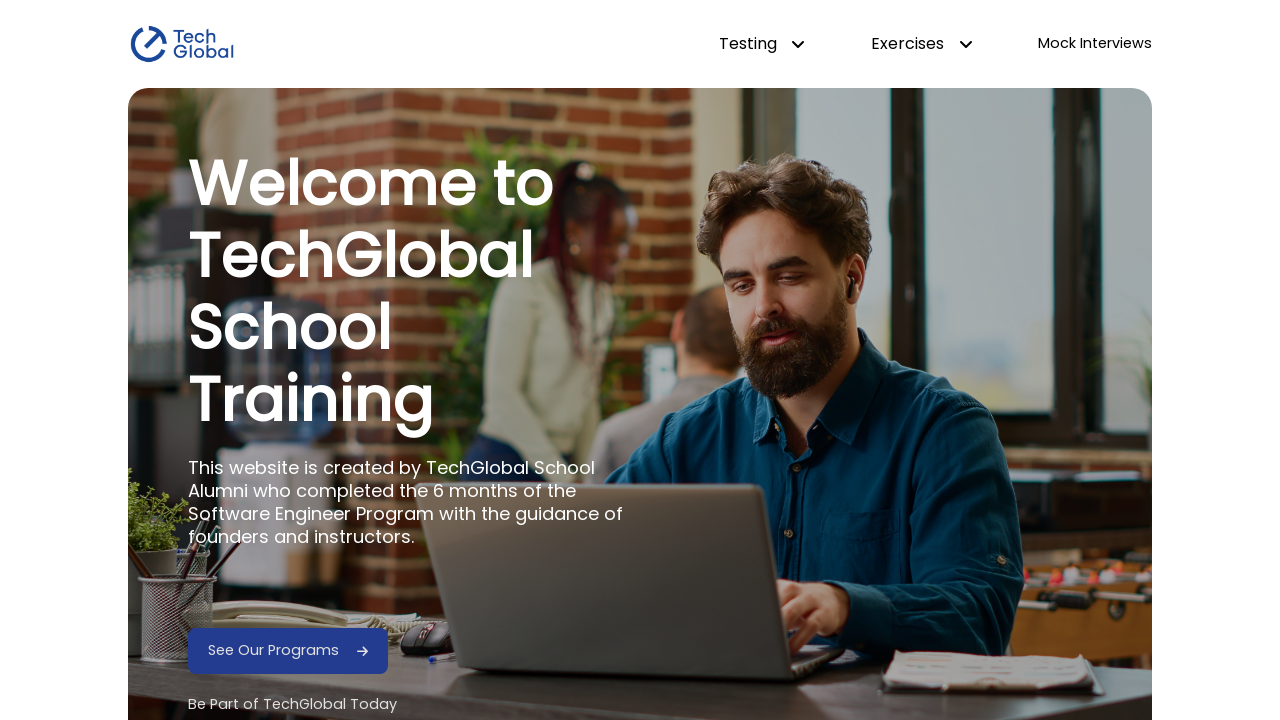

Validated menu item 3 contains expected text: 'Mock Interviews'
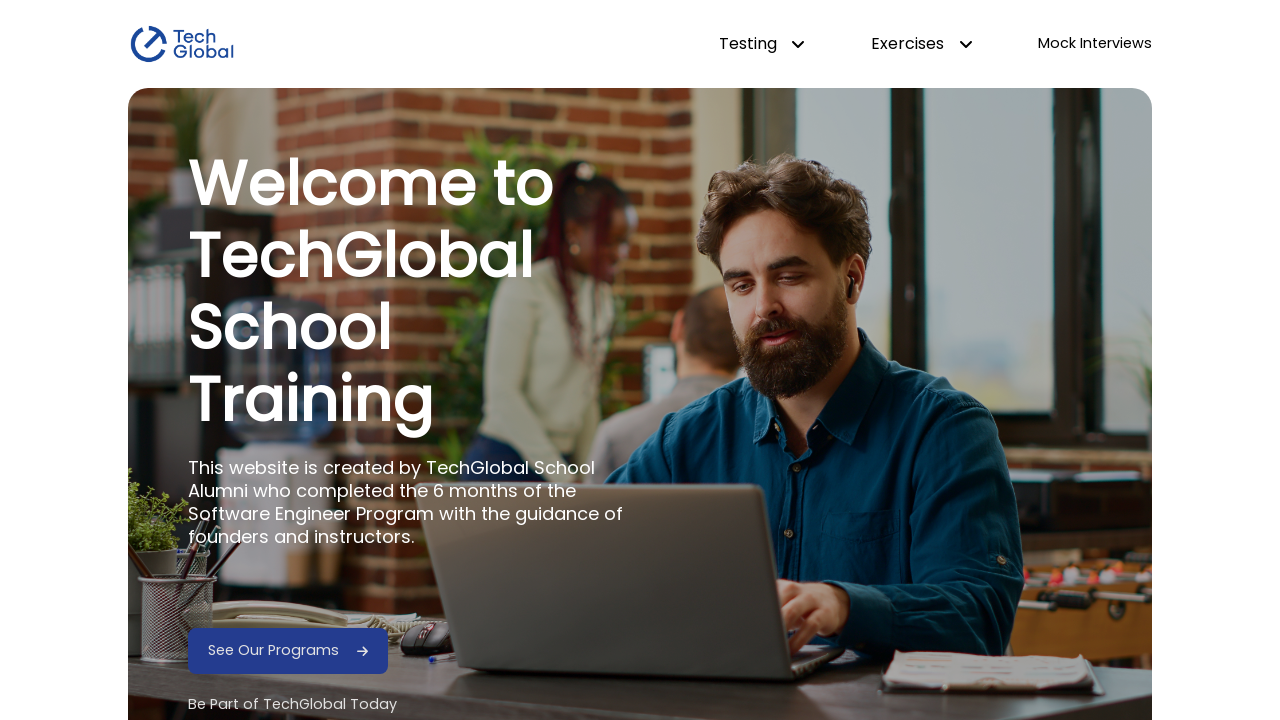

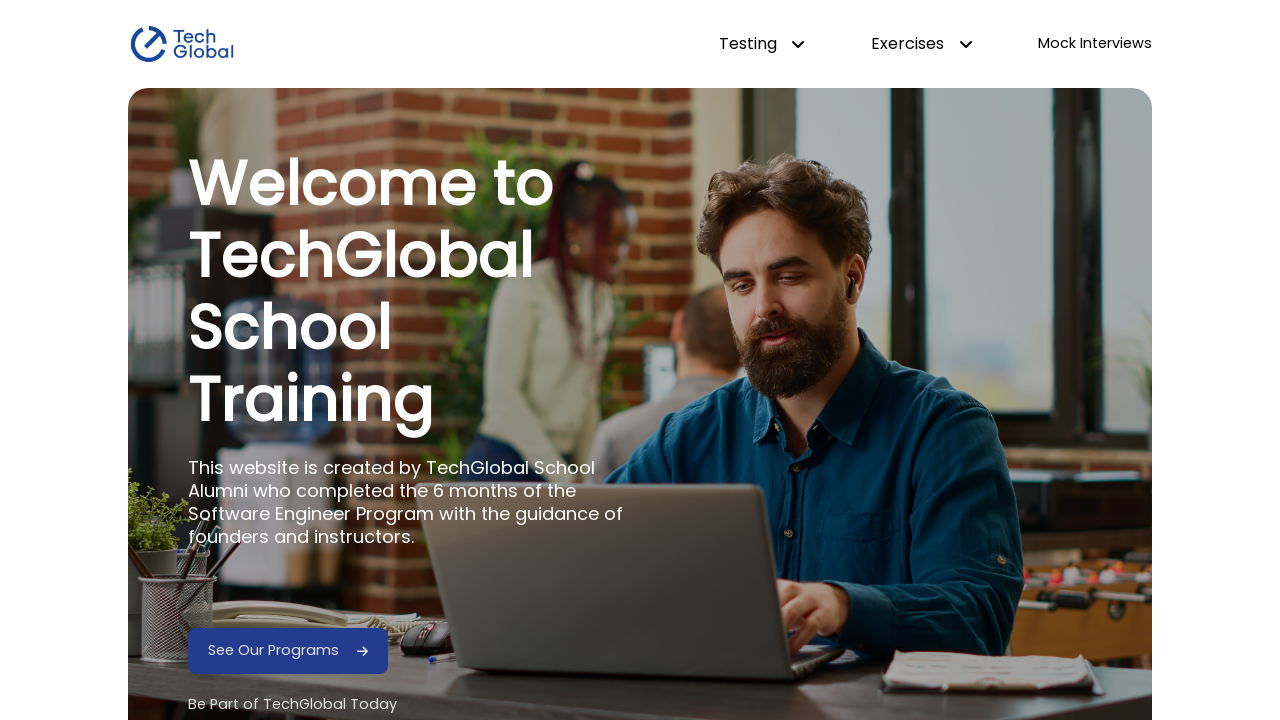